Tests entering non-numeric value 'a' as first number in multiply operation, expecting validation error

Starting URL: https://testsheepnz.github.io/BasicCalculator

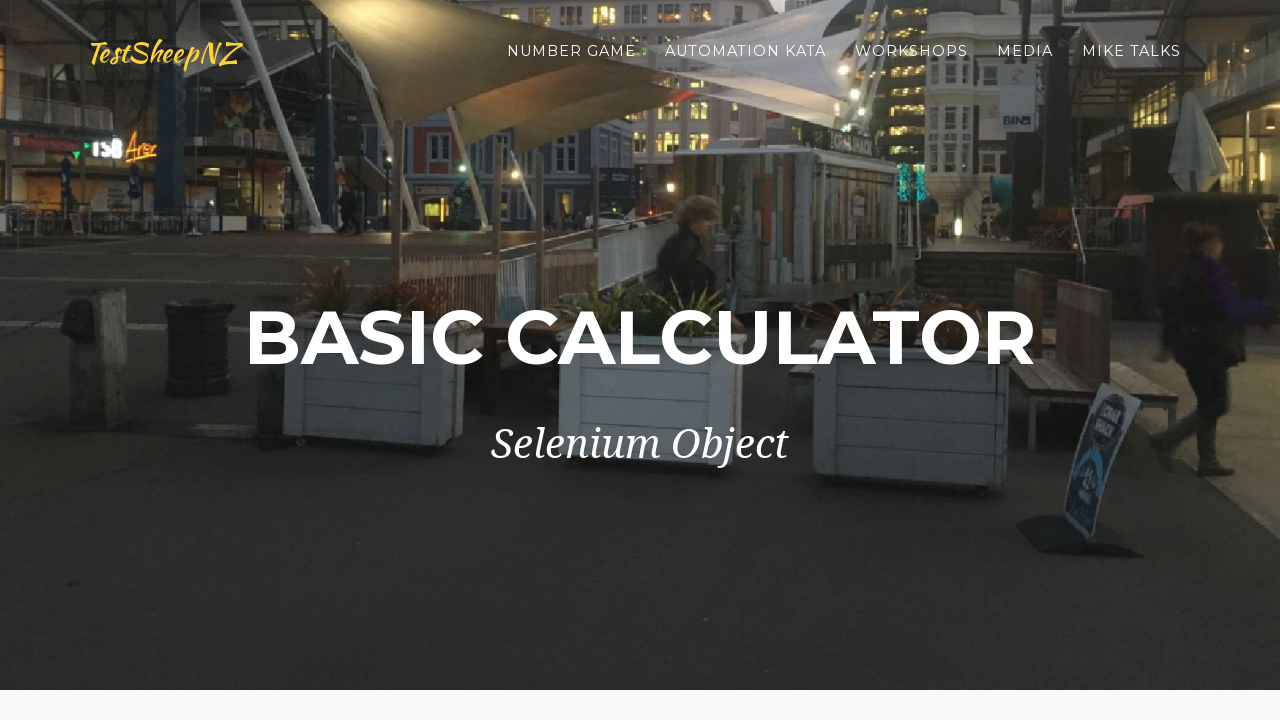

Selected calculator build version 2 on #selectBuild
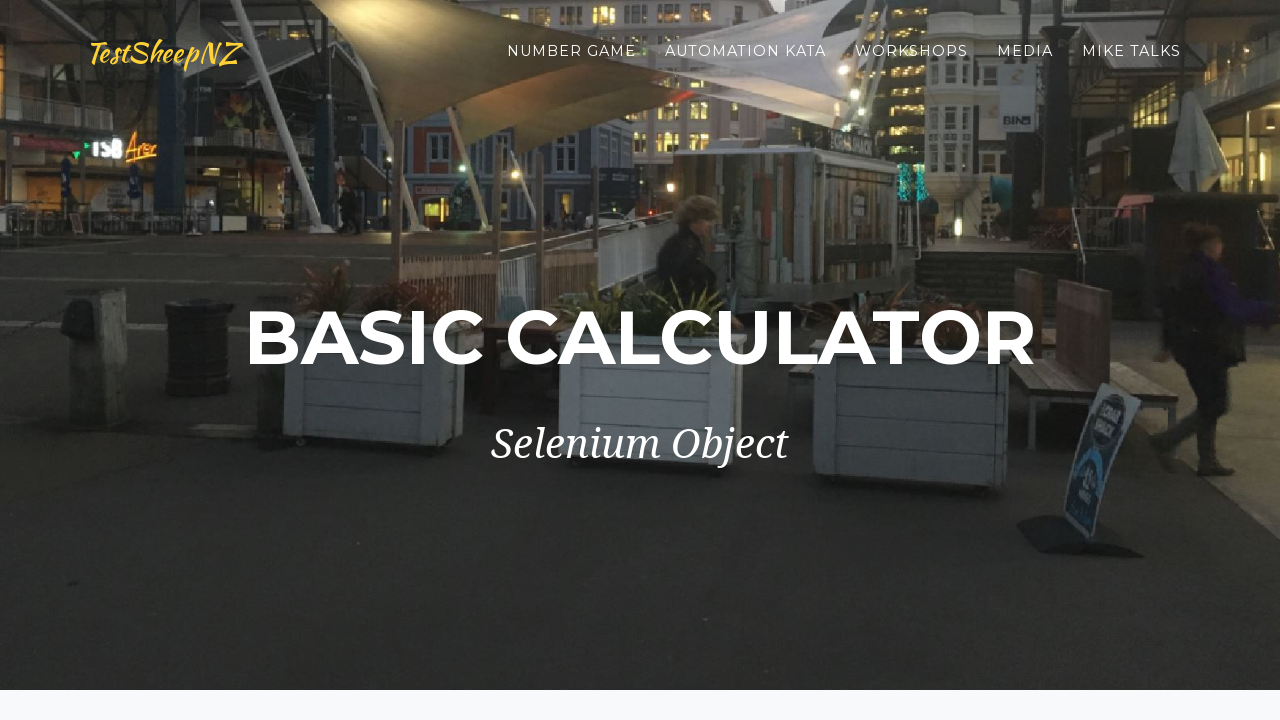

Entered non-numeric value 'a' as first number on #number1Field
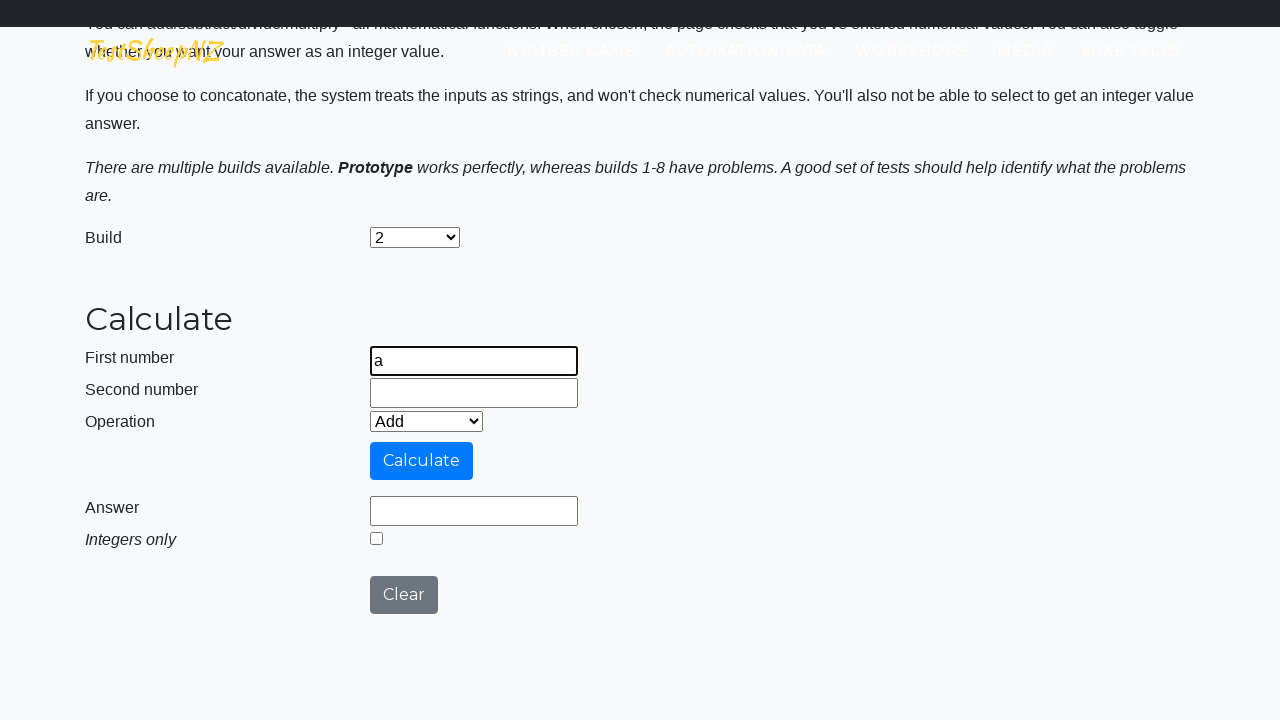

Entered '3' as second number on #number2Field
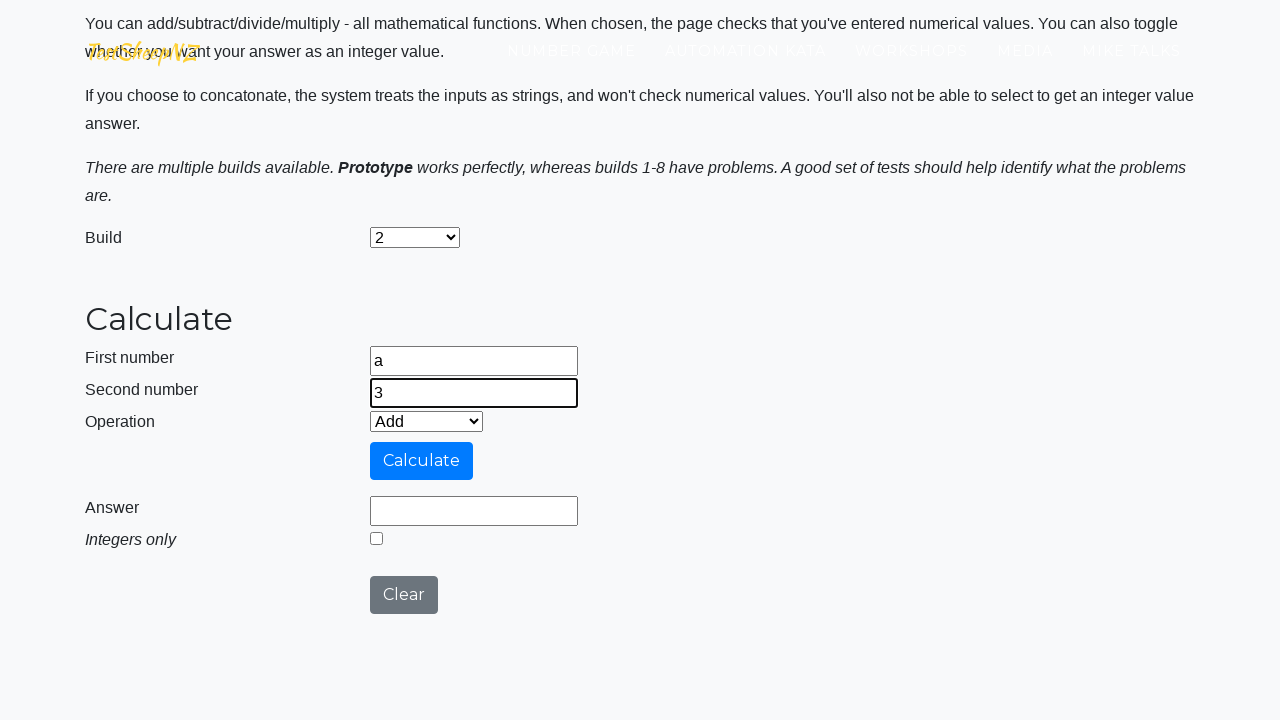

Selected Multiply operation on #selectOperationDropdown
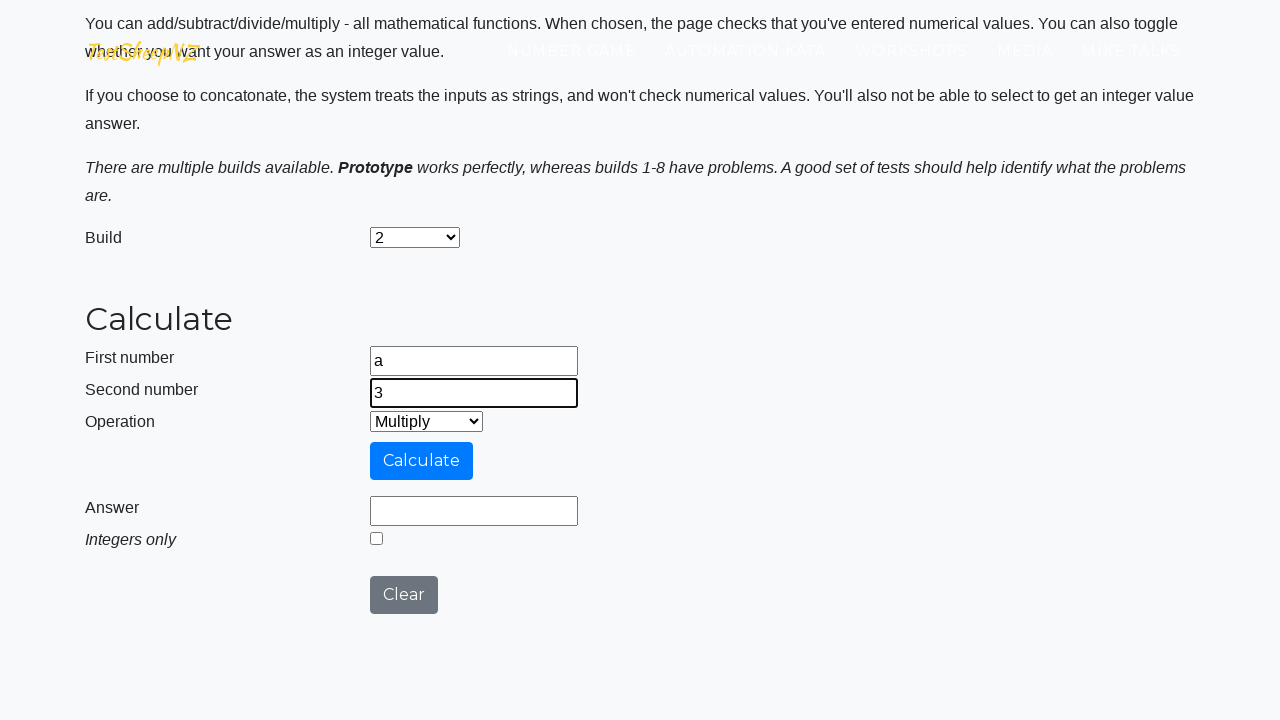

Clicked calculate button to attempt multiplication of 'a' and 3 at (422, 461) on #calculateButton
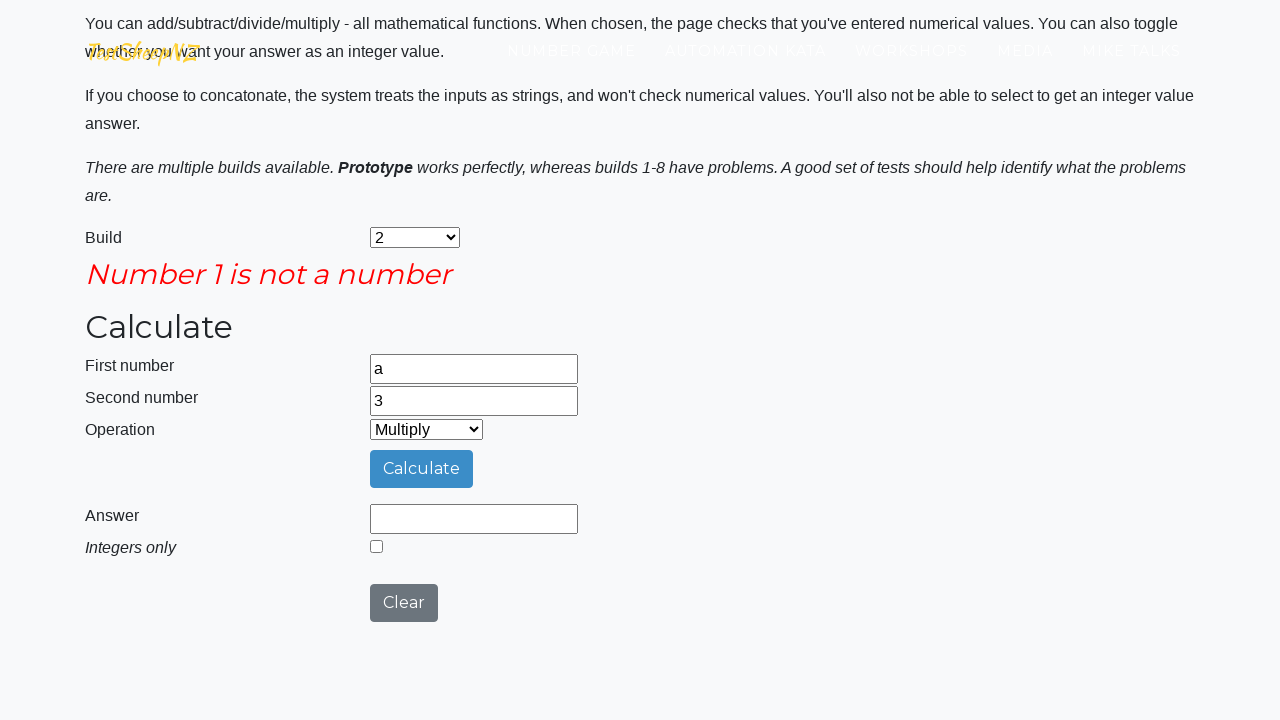

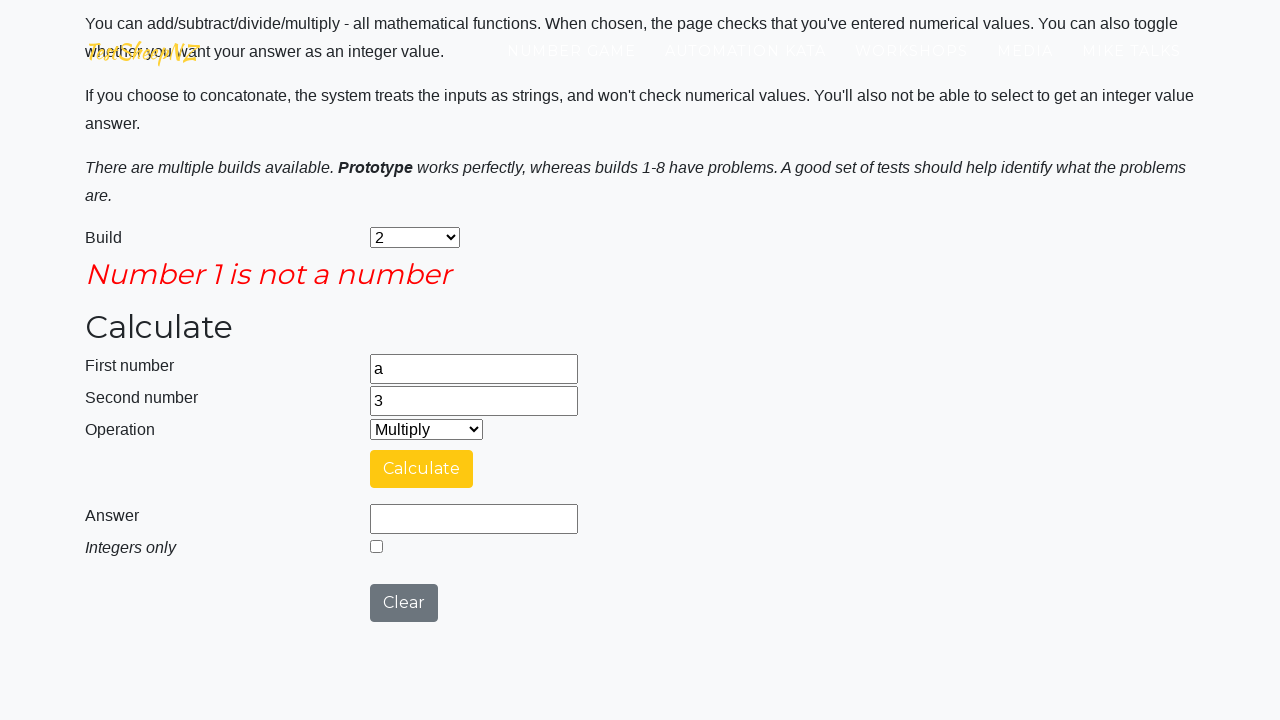